Opens two browser instances with Chrome options and capabilities, first navigating to Robocorp portal and then to Robocorp main site, and executes Chrome DevTools Protocol commands

Starting URL: https://portal.robocorp.com/

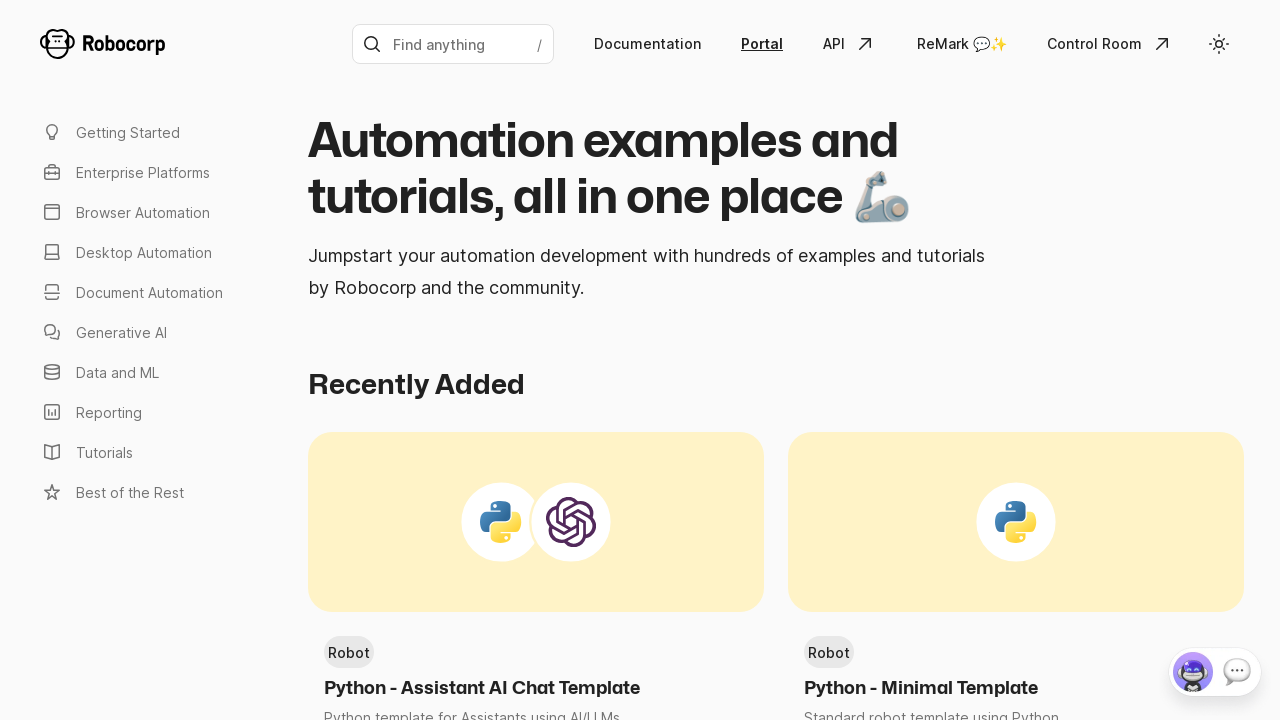

Navigated to Robocorp main site (https://robocorp.com/)
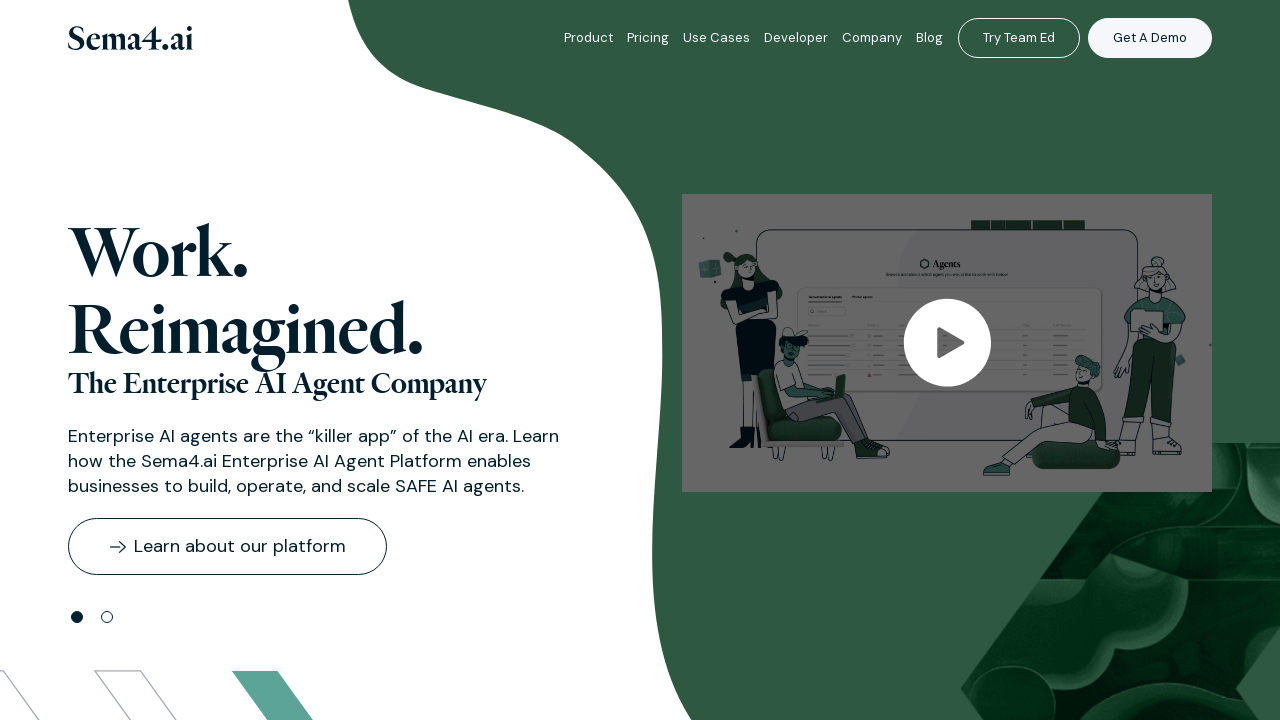

Waited for page to reach network idle state
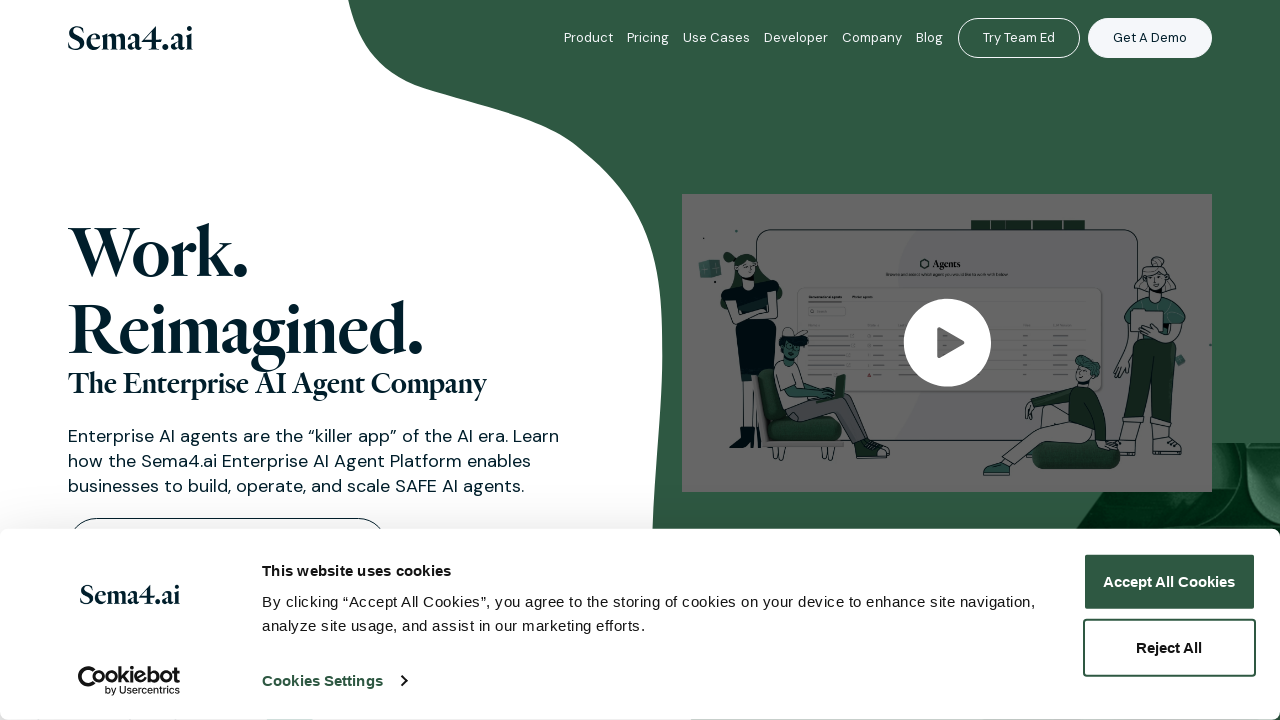

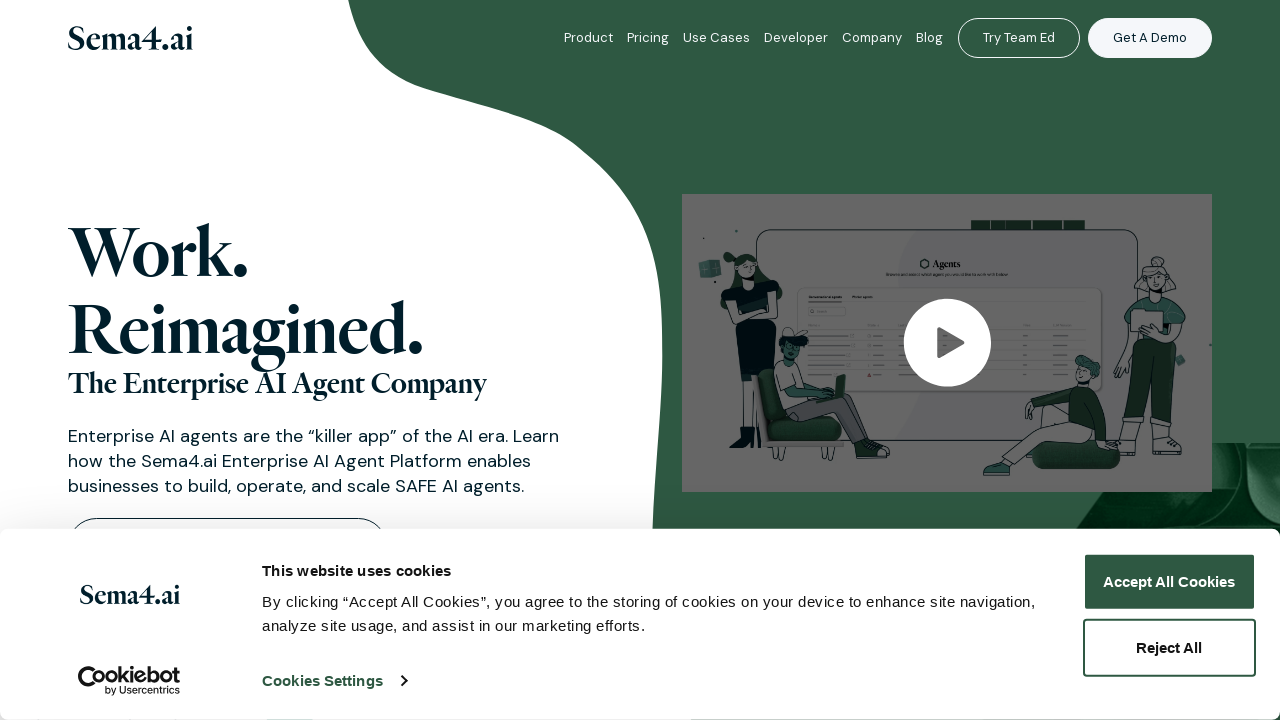